Tests drag and drop functionality by navigating to the Drag and Drop page and dragging column A to column B

Starting URL: https://practice.cydeo.com

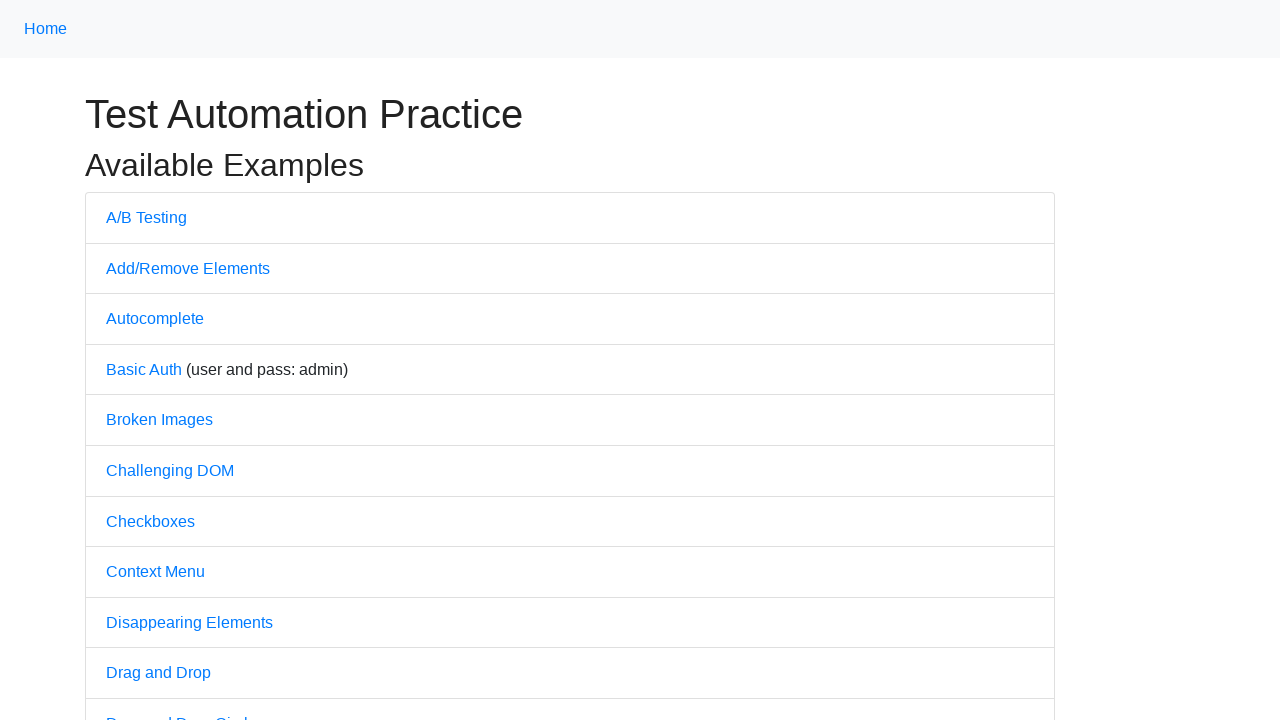

Navigated to https://practice.cydeo.com
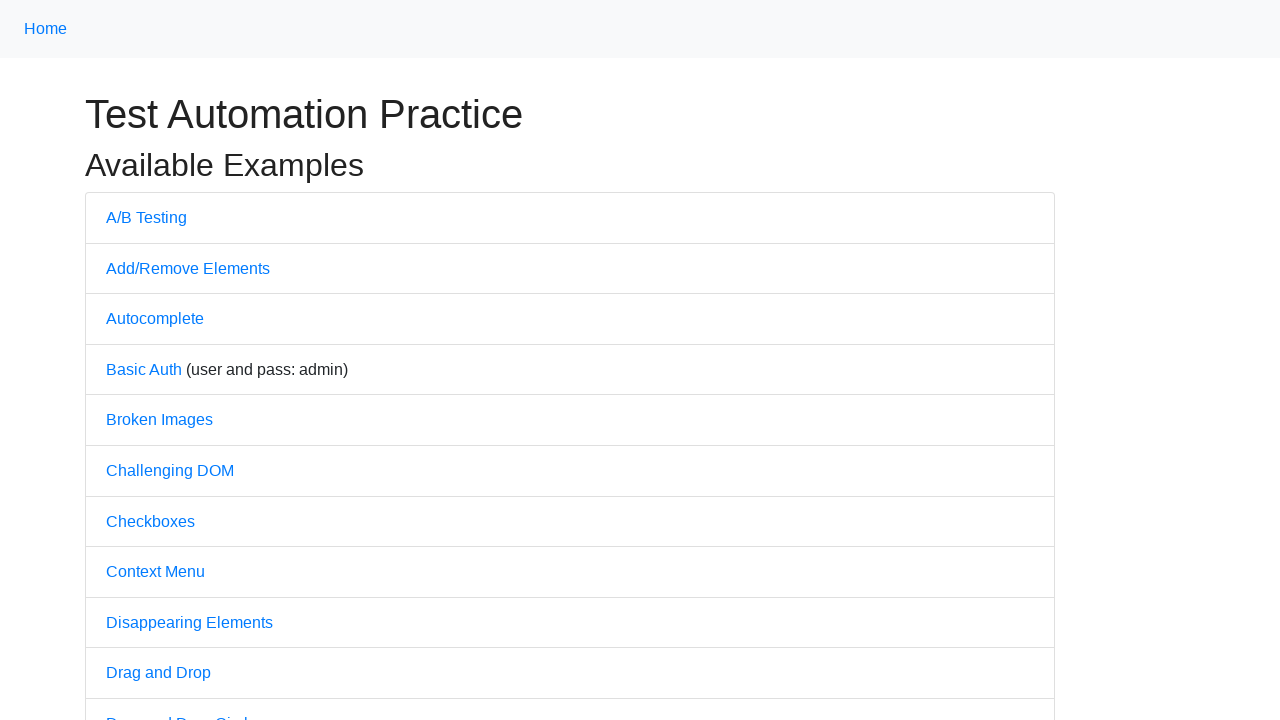

Clicked on Drag and Drop link at (158, 673) on text='Drag and Drop'
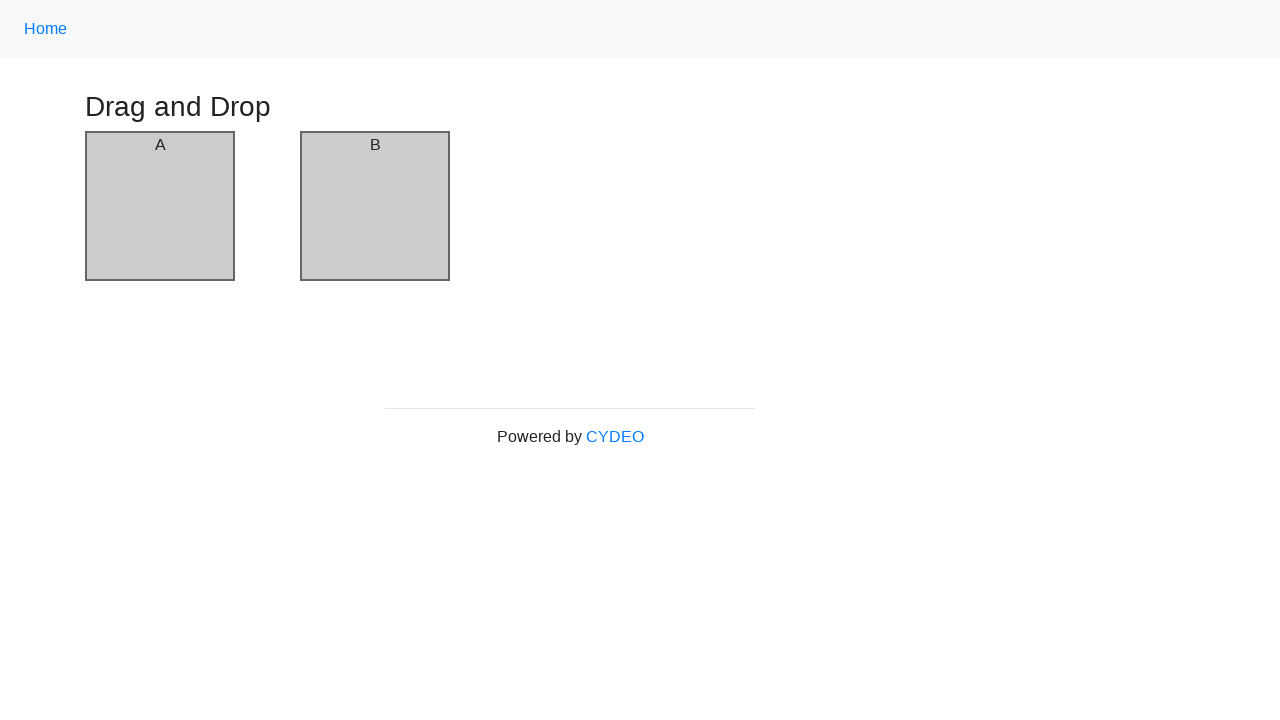

Dragged column A to column B using drag_and_drop at (375, 206)
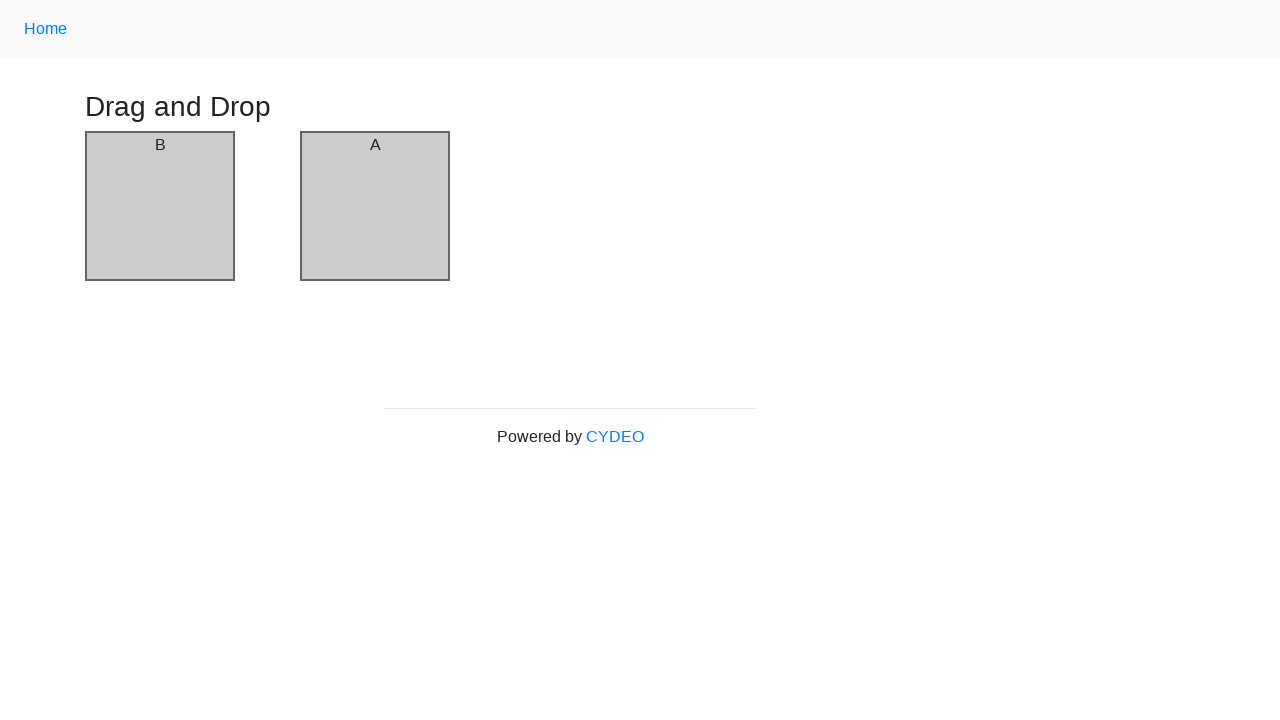

Dragged column A to column B using drag_to method at (375, 206)
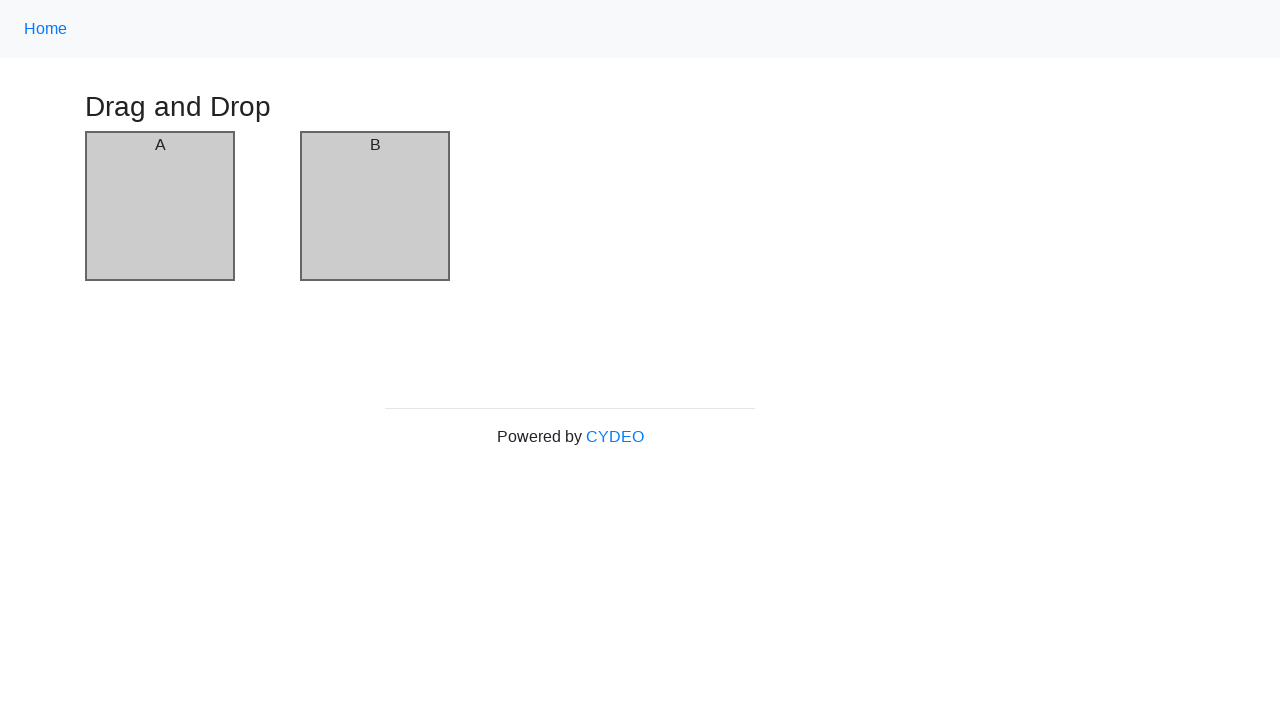

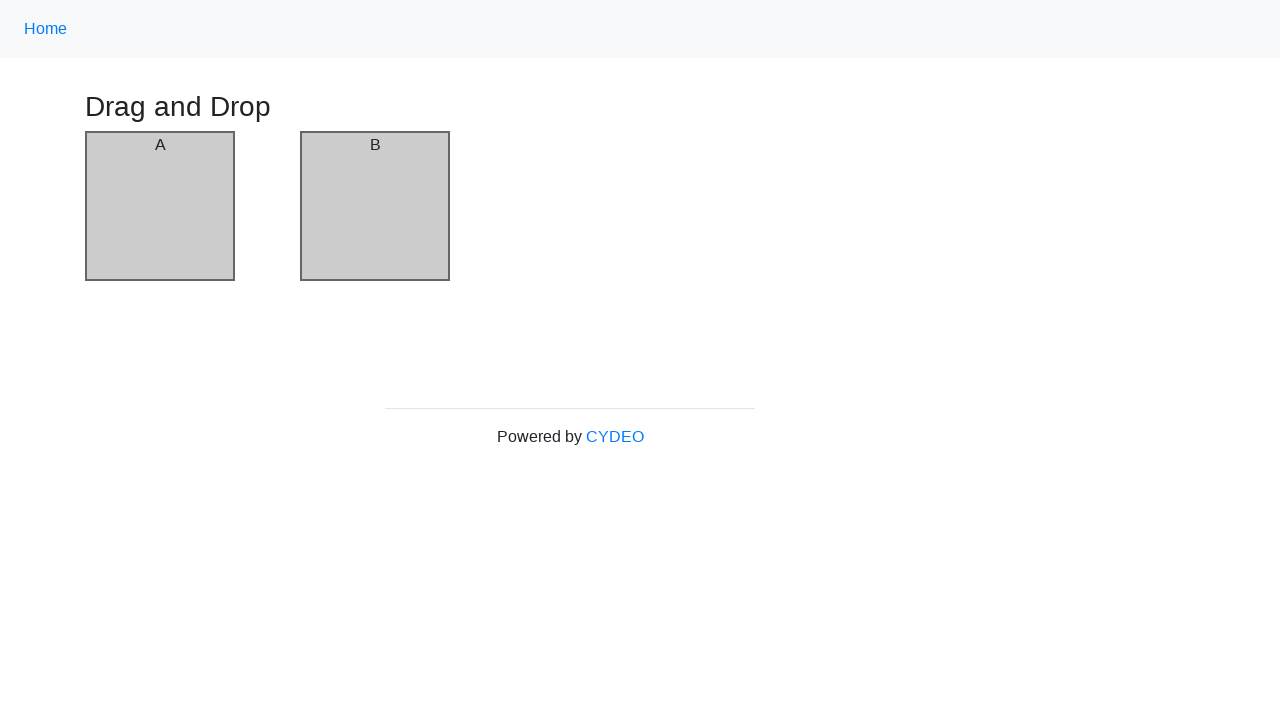